Tests JavaScript alert, confirm, and prompt dialogs by triggering each type and interacting with them appropriately

Starting URL: https://the-internet.herokuapp.com/javascript_alerts

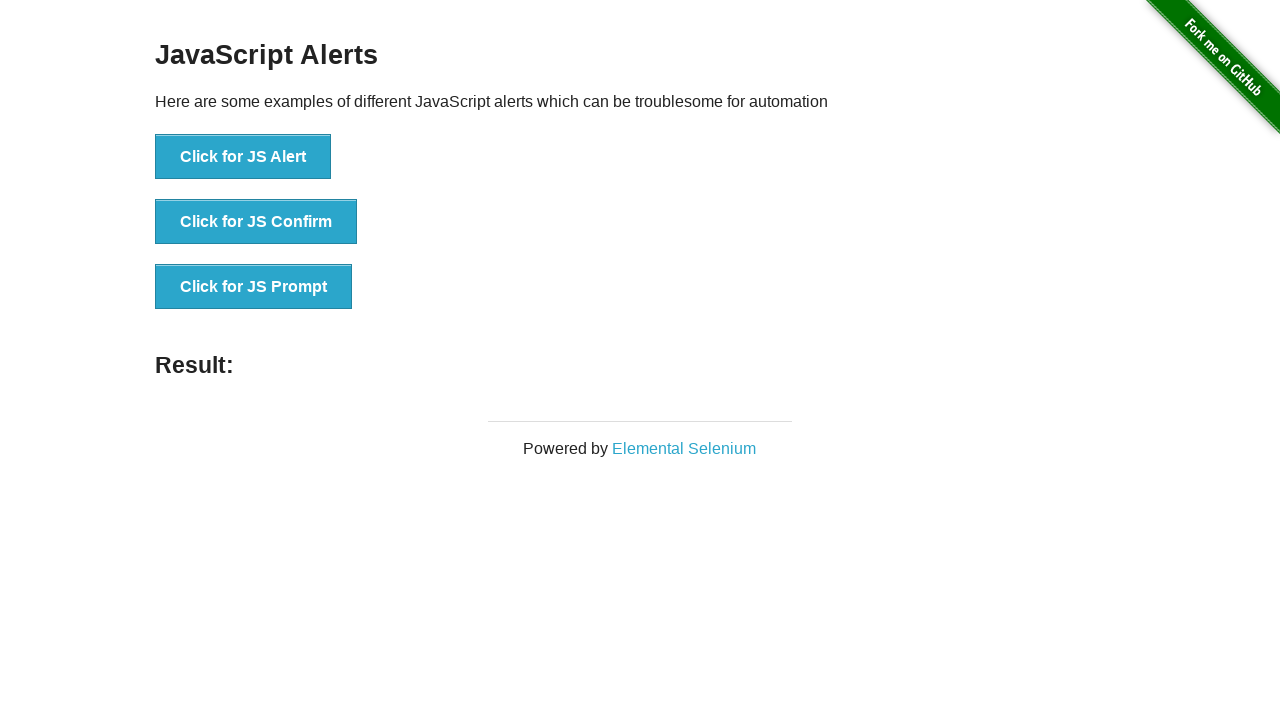

Clicked button to trigger JavaScript alert dialog at (243, 157) on xpath=//button[text()='Click for JS Alert']
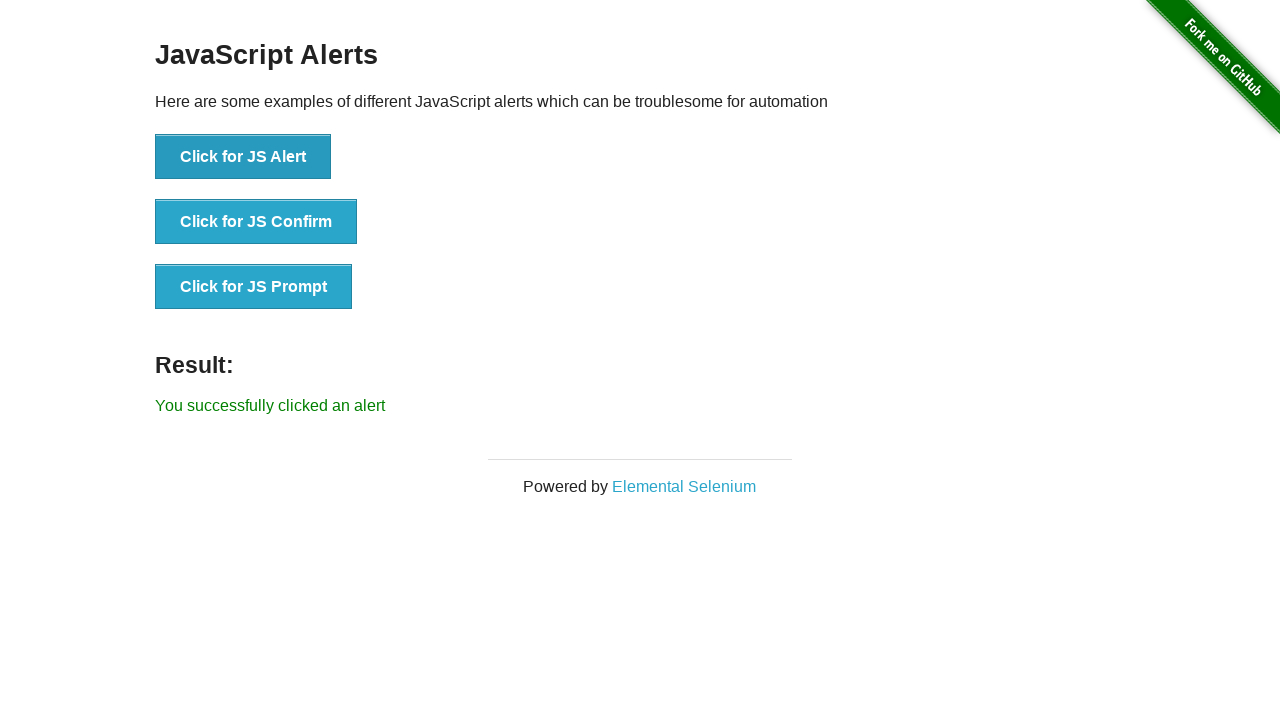

Set up handler to accept JavaScript alert
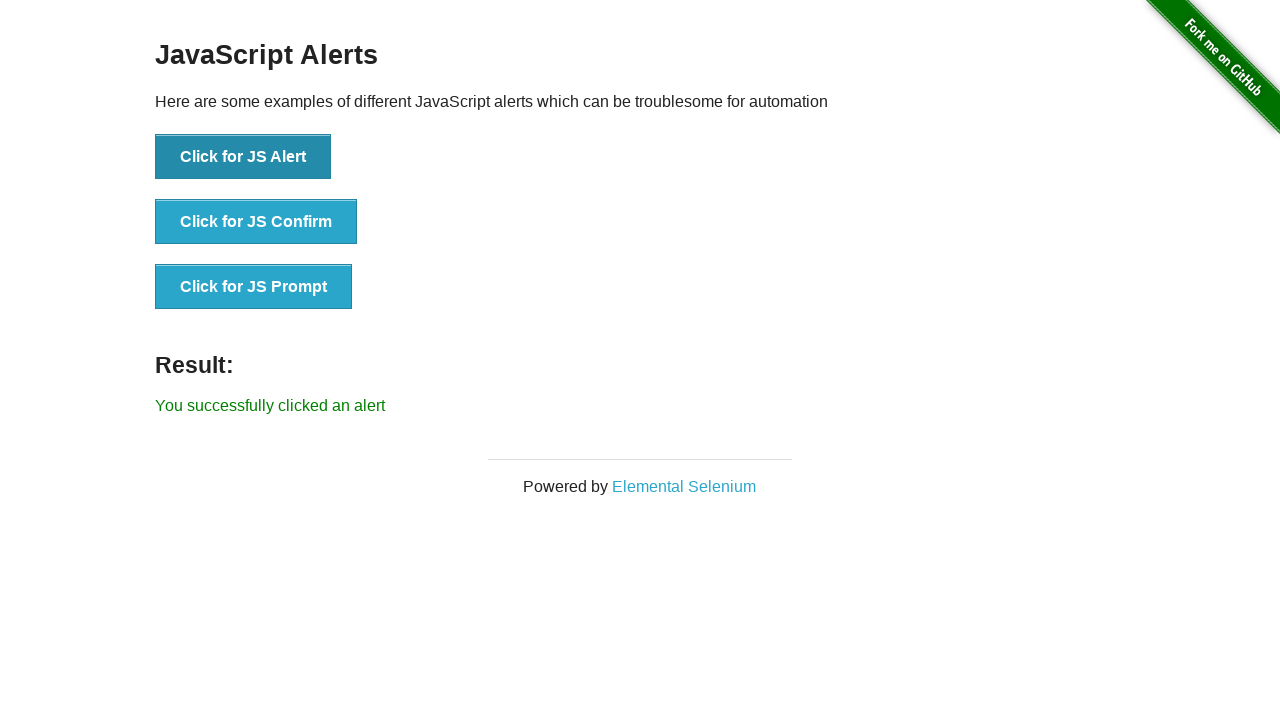

Clicked button to trigger JavaScript confirm dialog at (256, 222) on xpath=//button[text()='Click for JS Confirm']
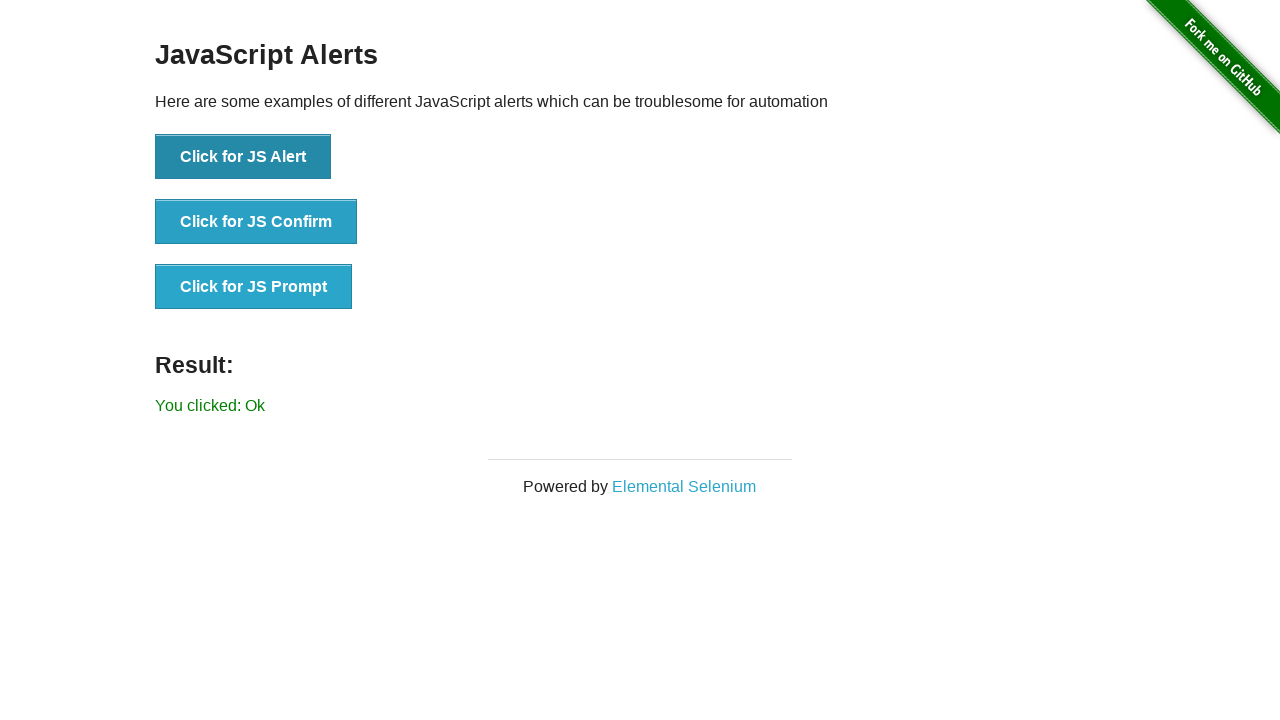

Set up handler to dismiss JavaScript confirm dialog
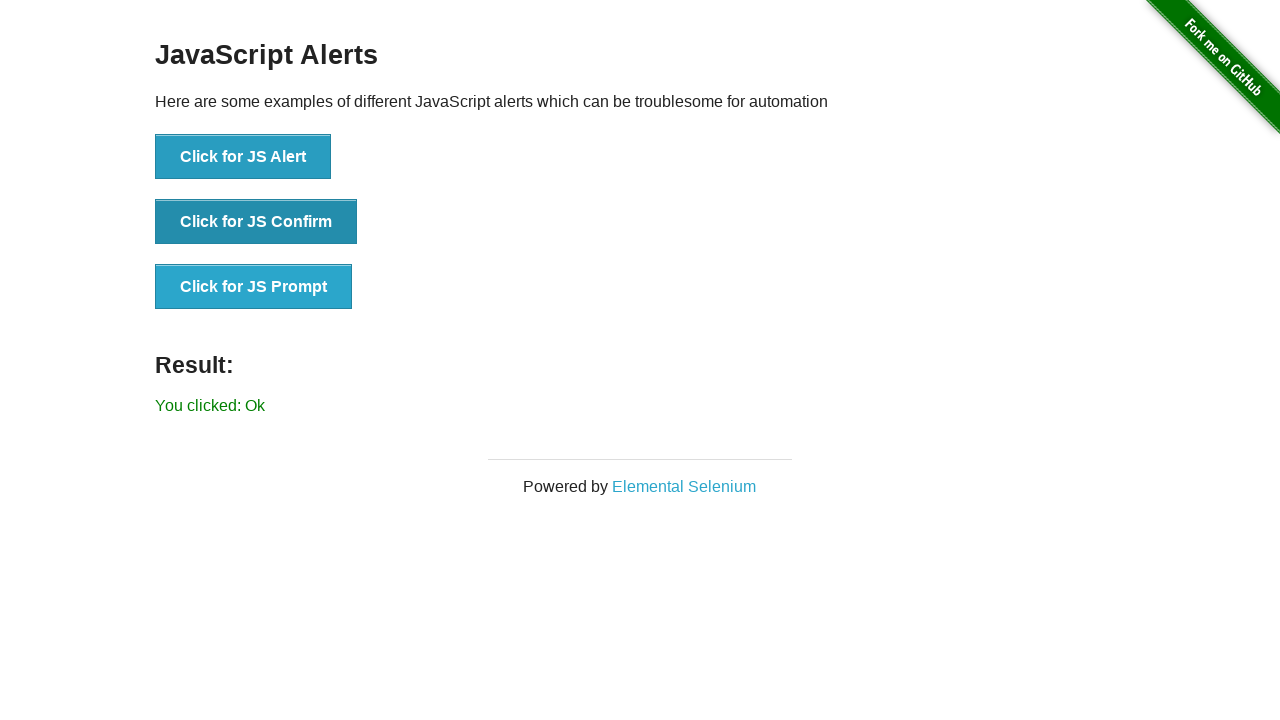

Set up handler to accept JavaScript prompt with text 'Selenium'
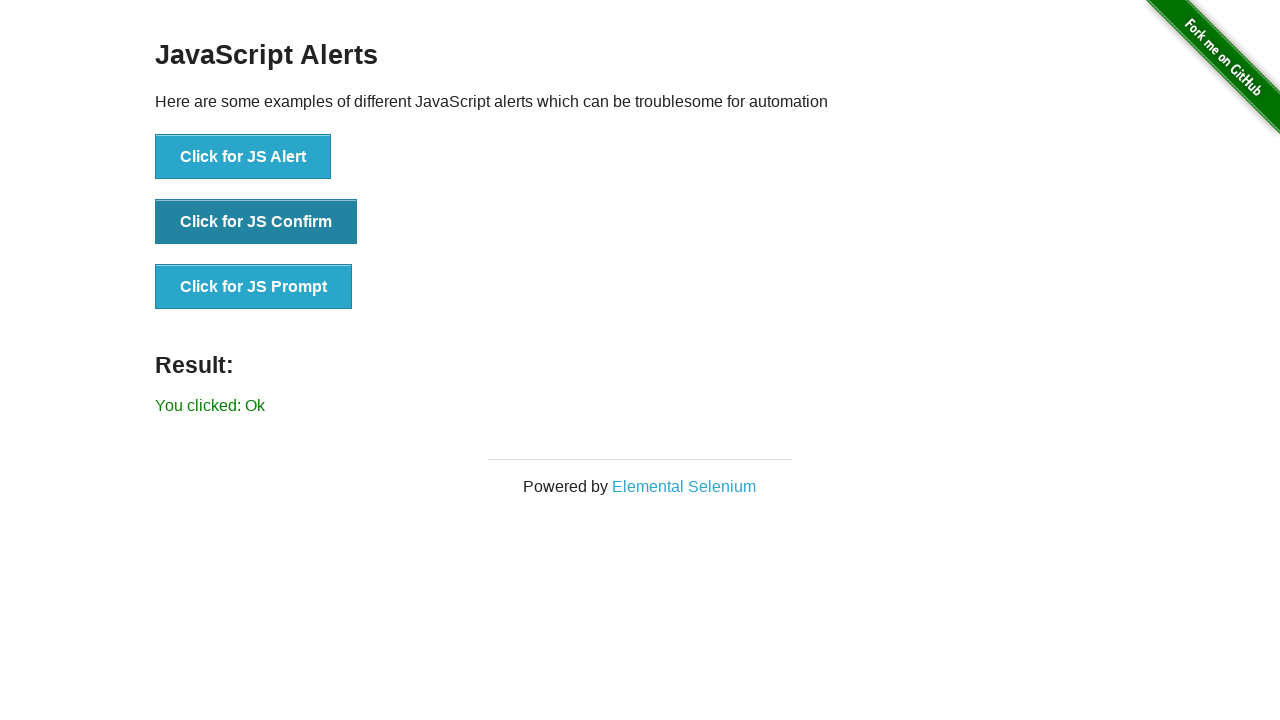

Clicked button to trigger JavaScript prompt dialog at (254, 287) on xpath=//button[text()='Click for JS Prompt']
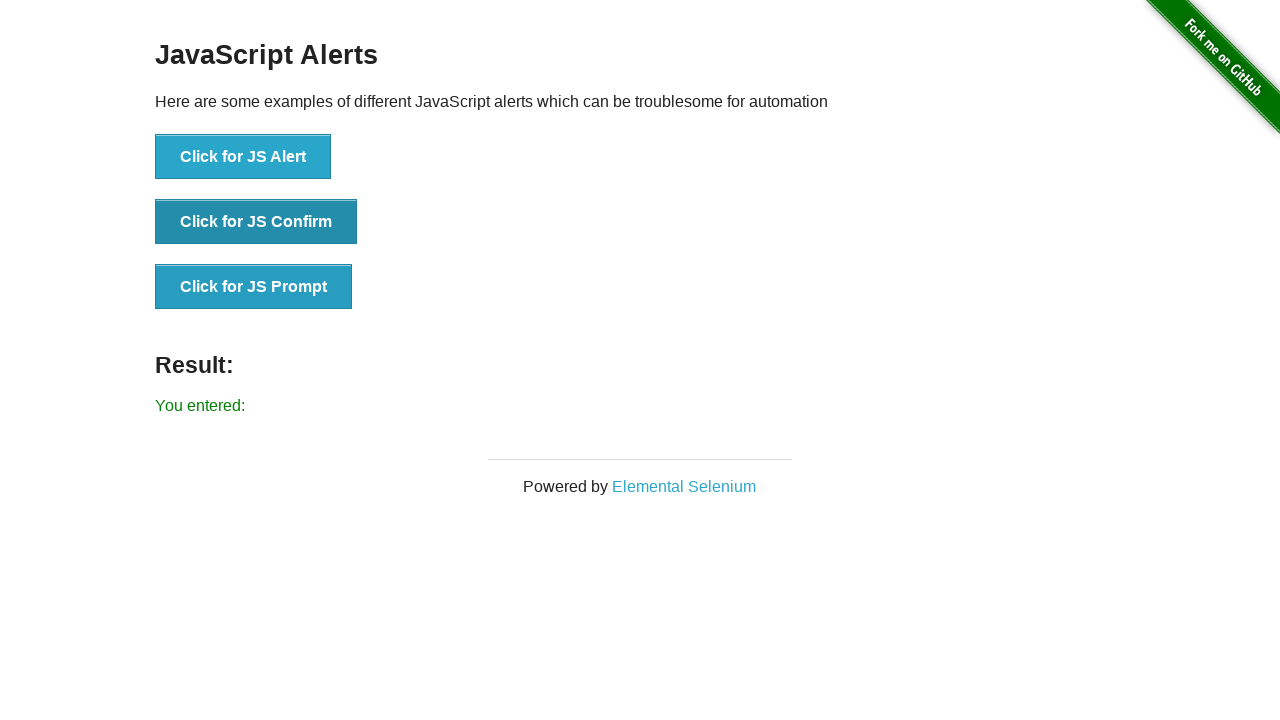

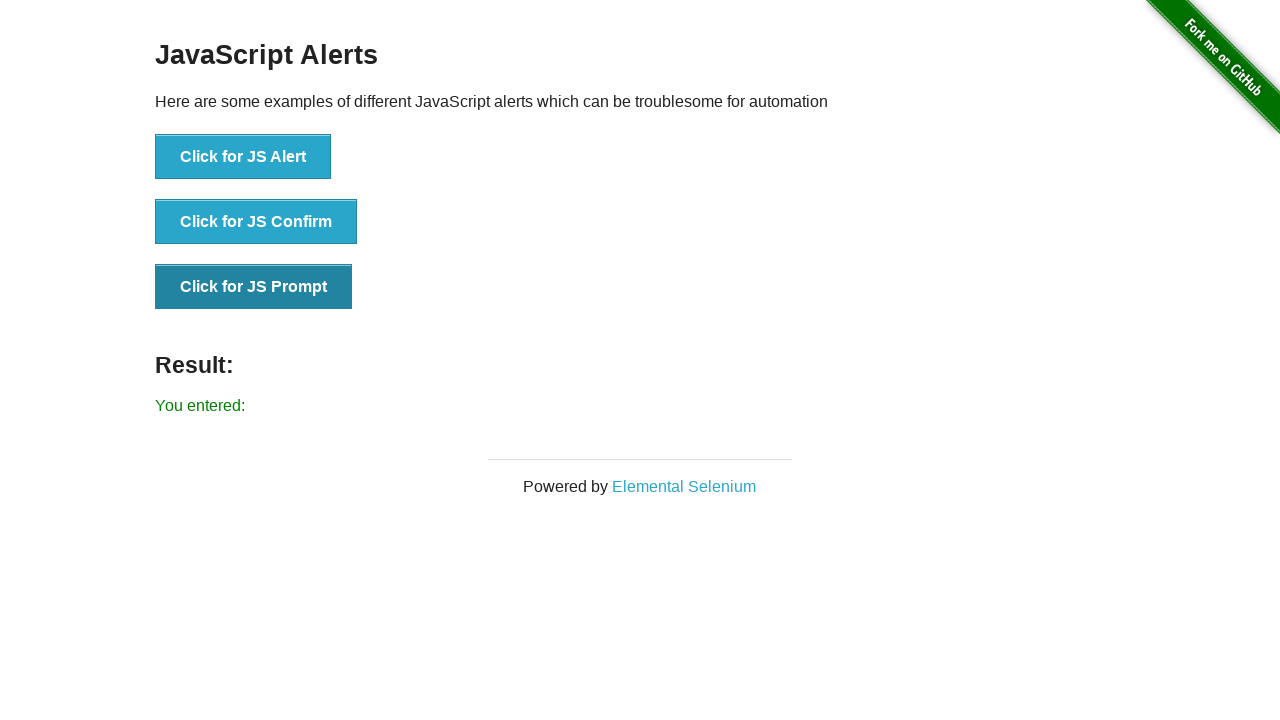